Tests simple alert functionality by clicking a button to trigger an alert, verifying the alert text, and accepting the alert

Starting URL: https://training-support.net/webelements/alerts

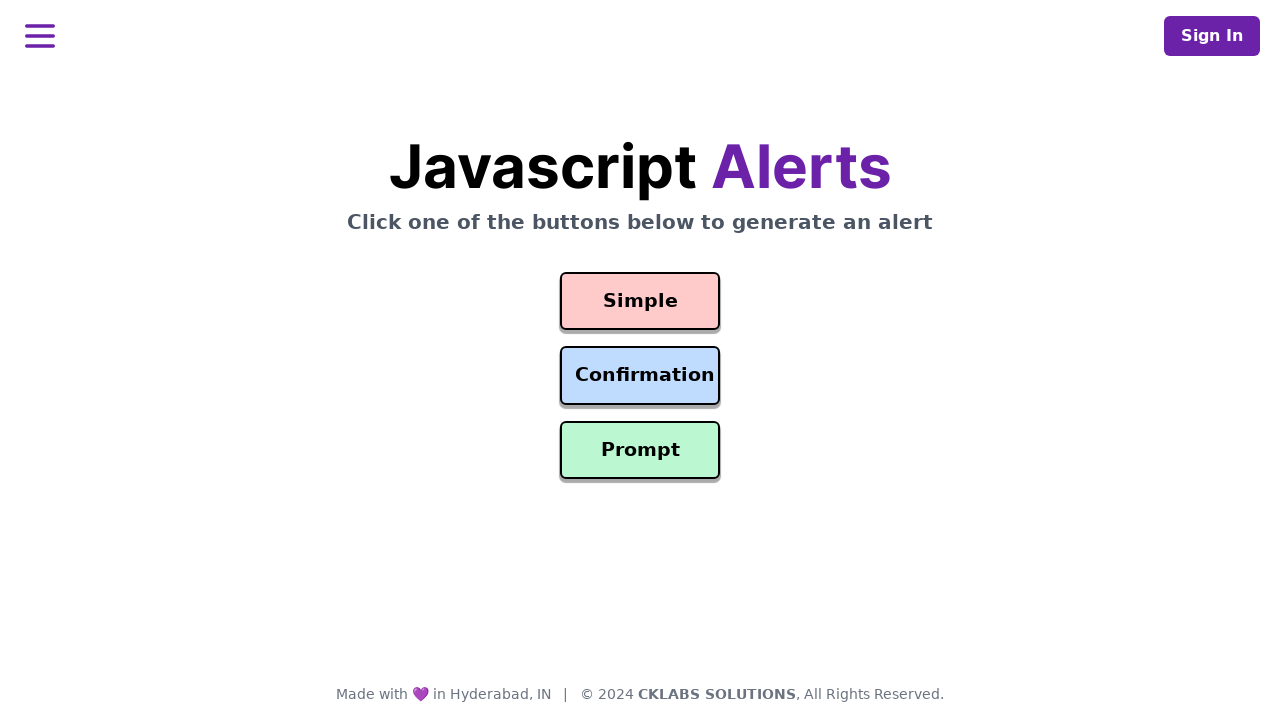

Clicked the button to trigger a simple alert at (640, 301) on #simple
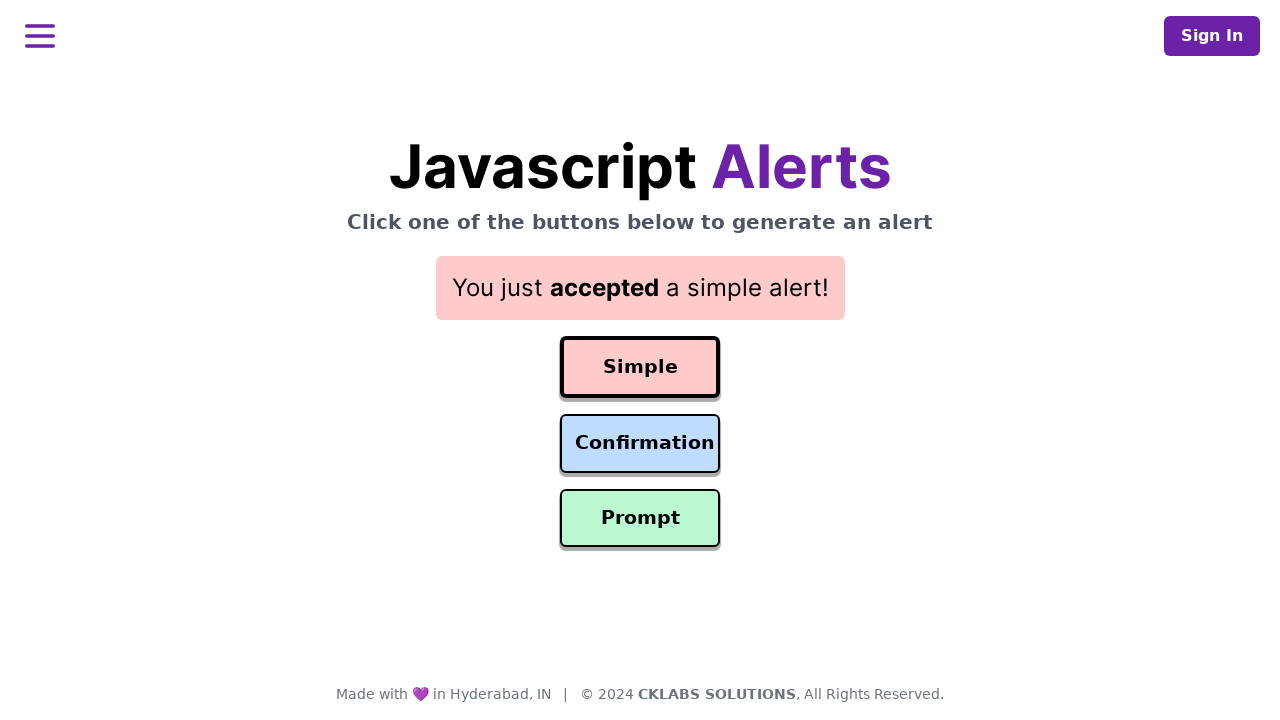

Set up dialog handler to accept the alert
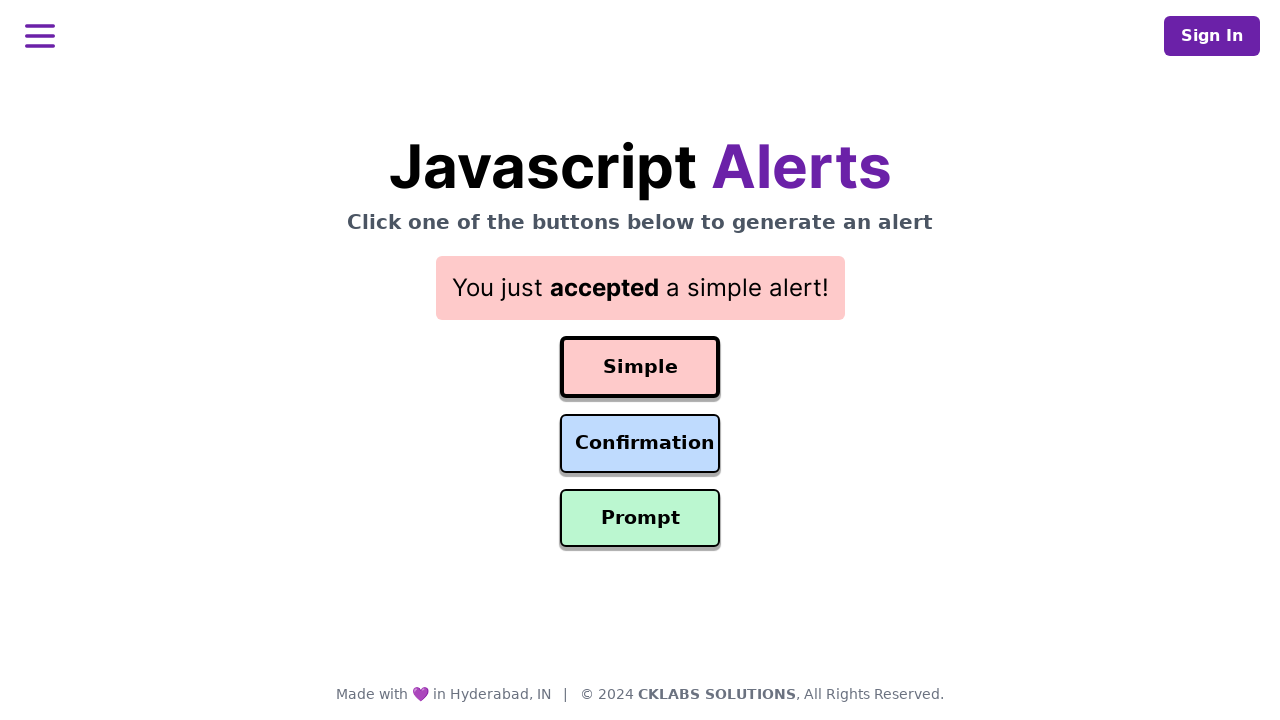

Waited 500ms for the alert to be processed
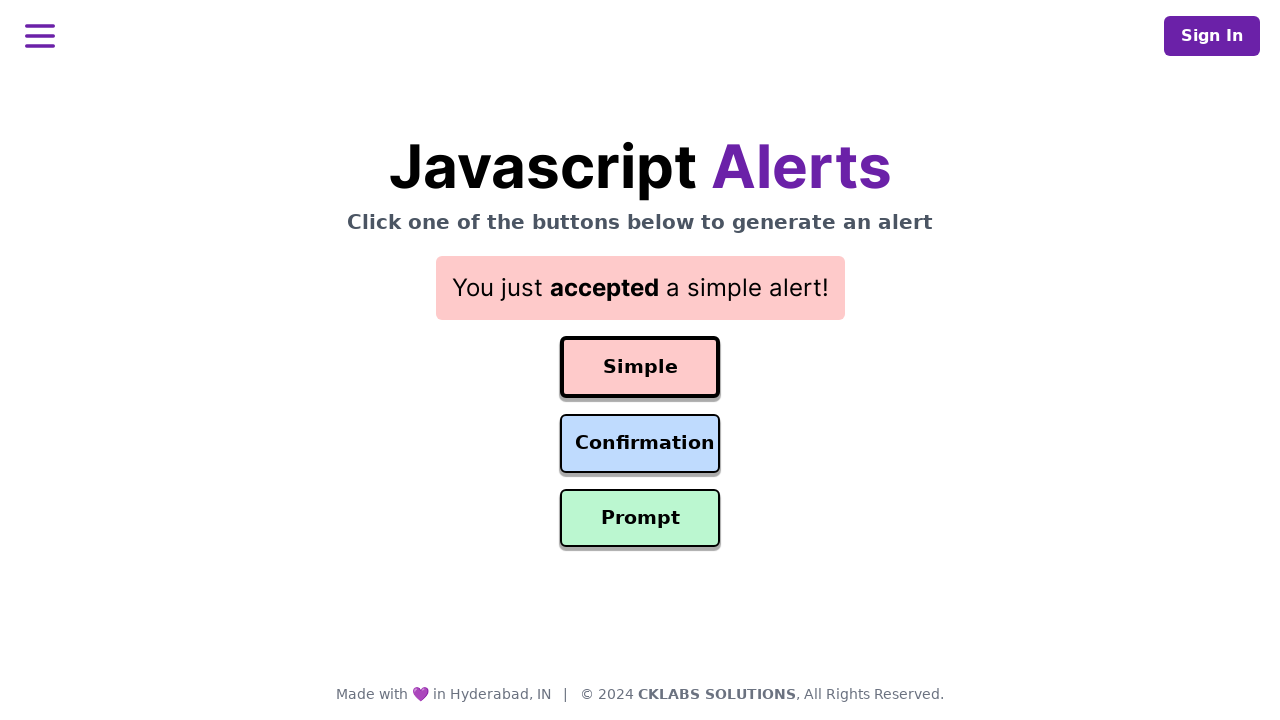

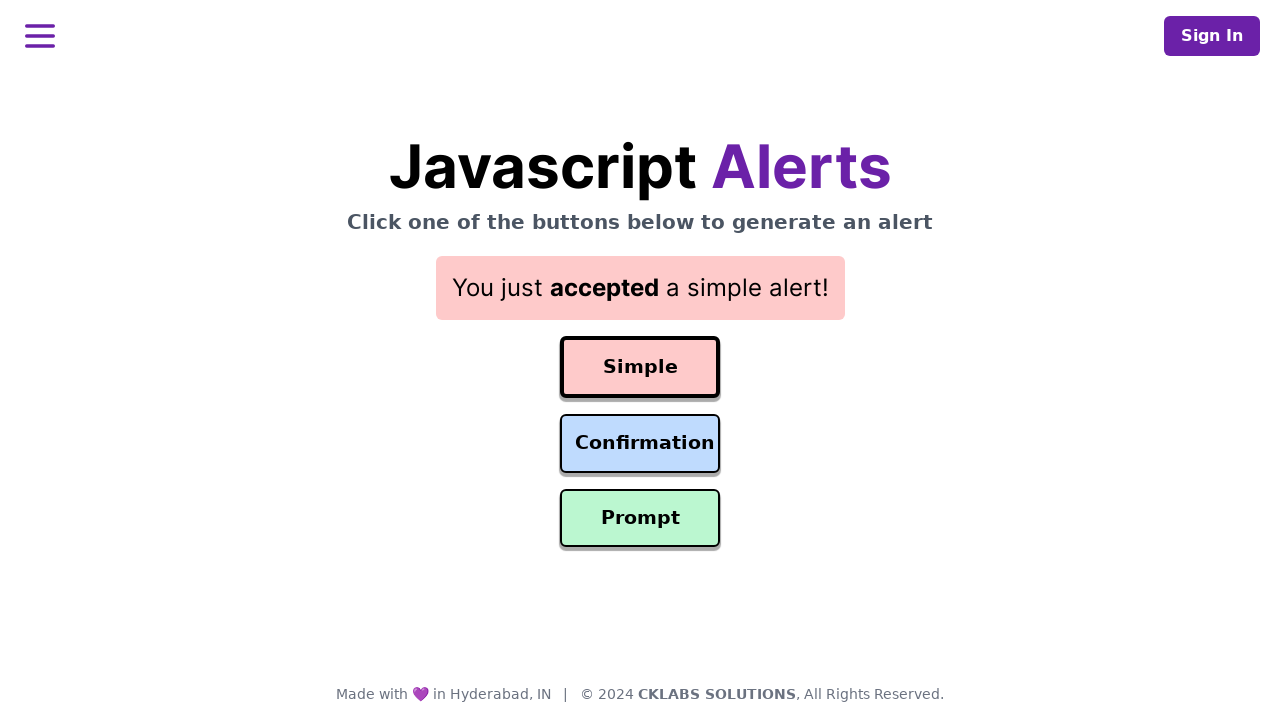